Tests dynamic loading behavior by clicking Start button and waiting for "Hello World!" text to appear after loading completes

Starting URL: https://the-internet.herokuapp.com/dynamic_loading/2

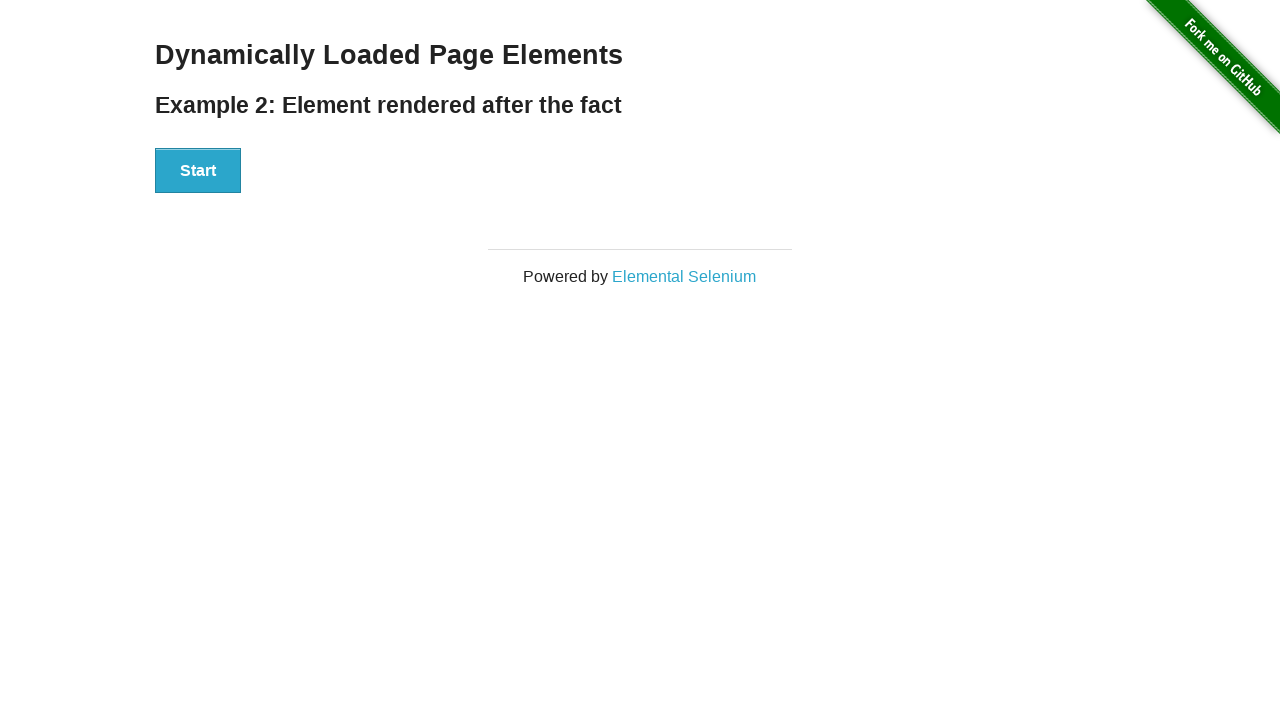

Waited for initial page content 'Example 2: Element rendered after the fact' to load
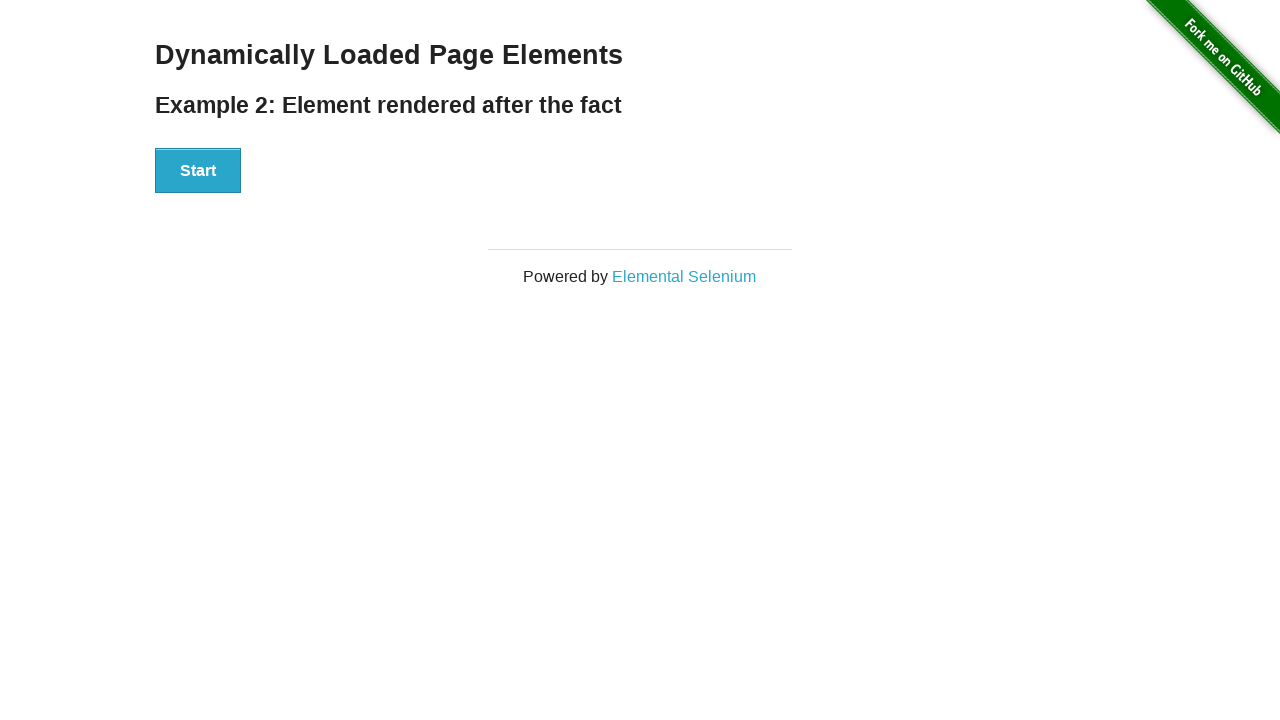

Clicked the Start button to begin dynamic loading at (198, 171) on internal:role=button[name="Start"i]
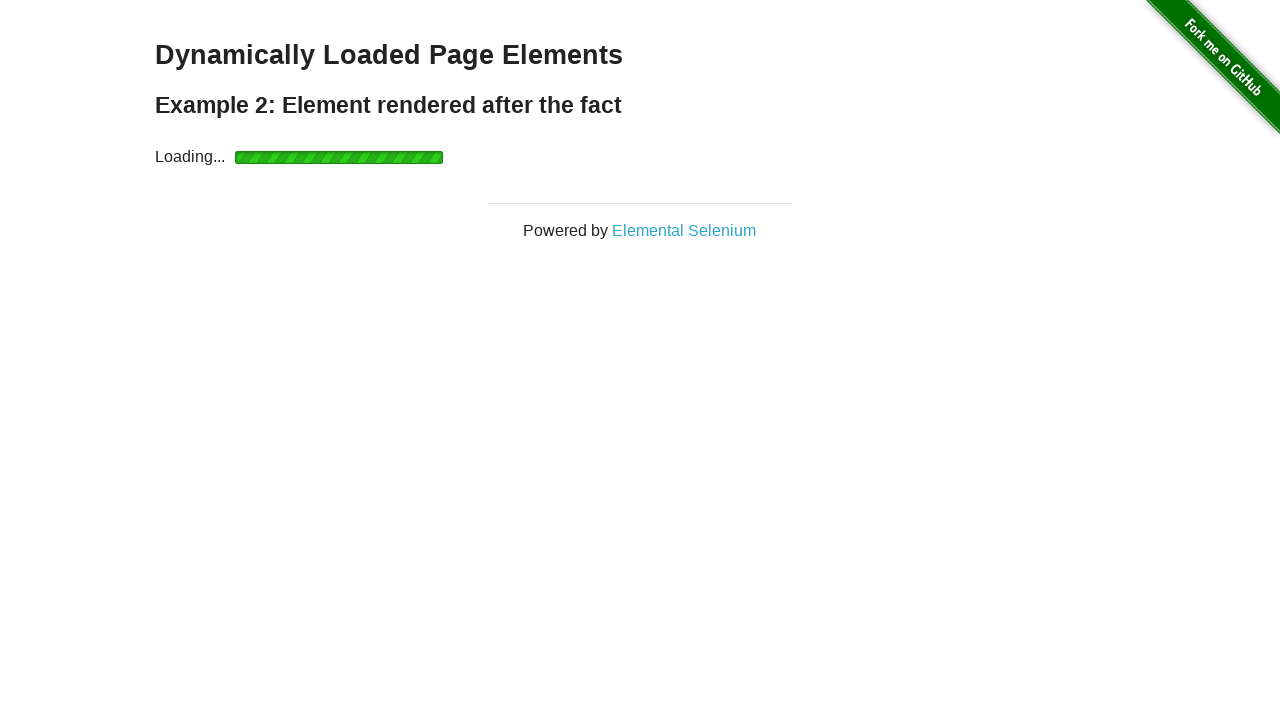

Dynamic loading completed and 'Hello World!' text appeared
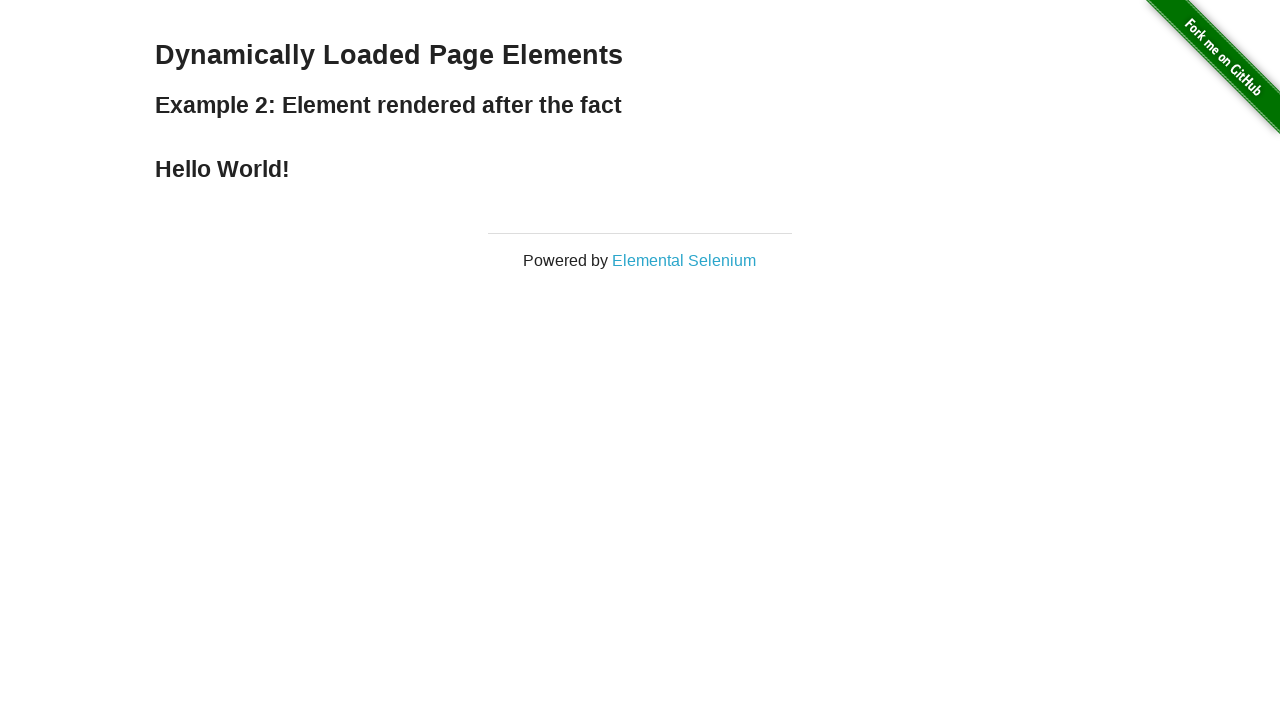

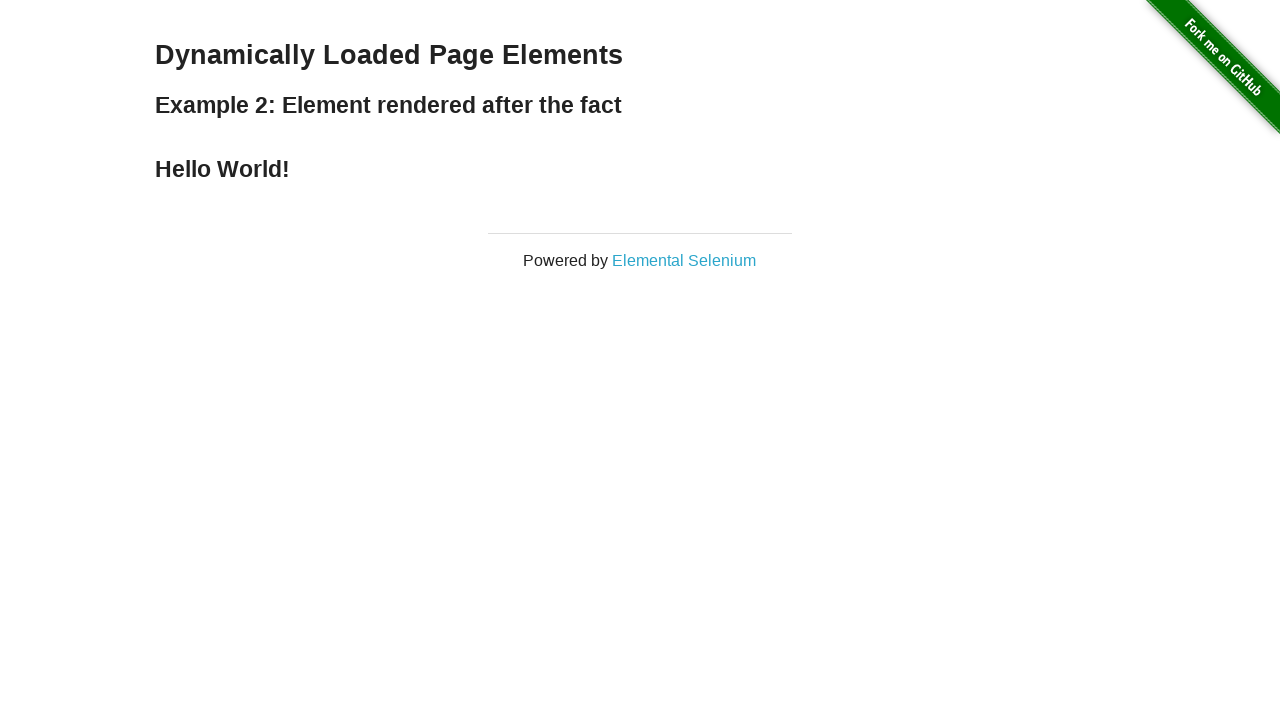